Tests e-commerce functionality by adding specific vegetables (Cucumber, Brocolli, Beetroot, Mushroom) to cart, proceeding to checkout, and applying a promo code to verify discount functionality.

Starting URL: https://rahulshettyacademy.com/seleniumPractise/

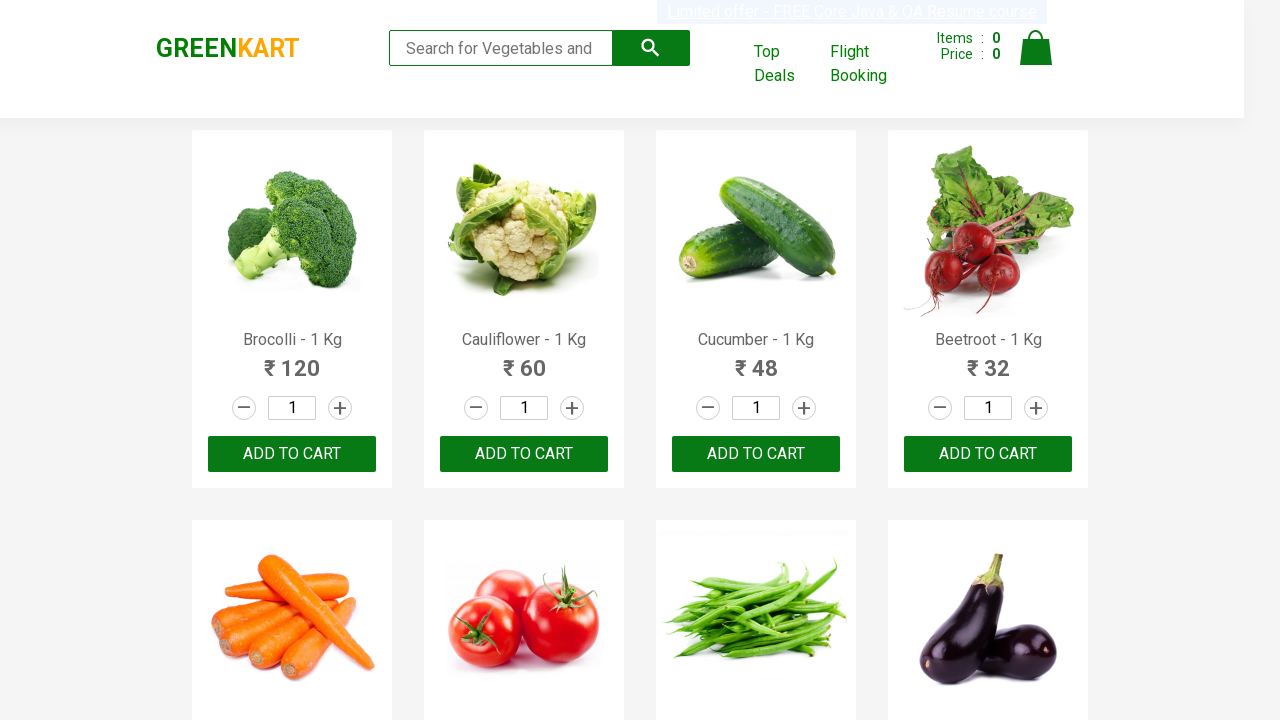

Waited for products to load on the page
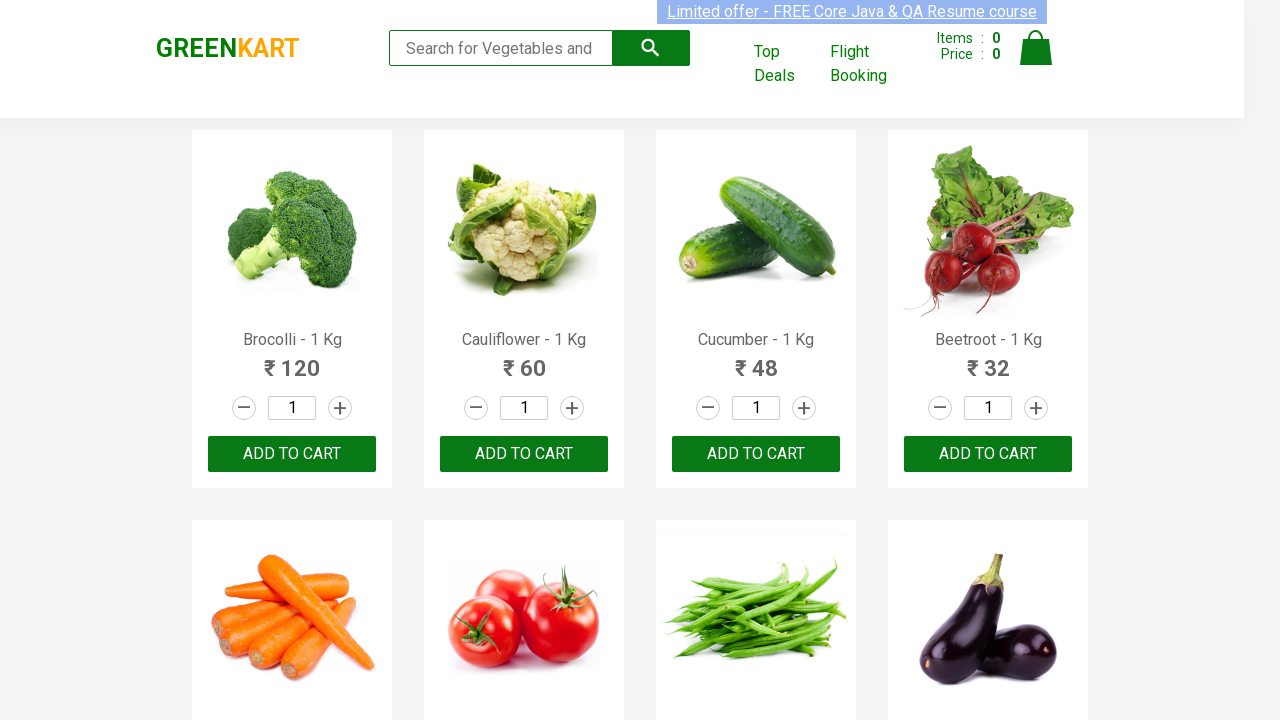

Retrieved all product elements from the page
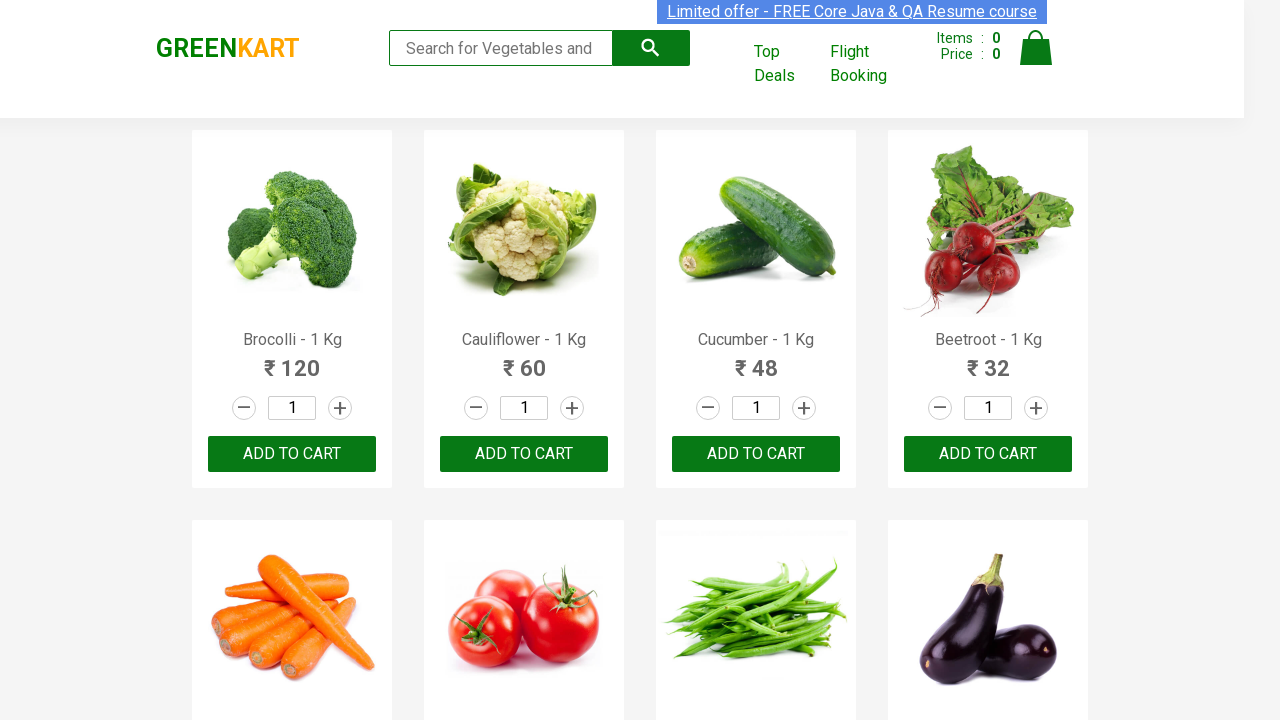

Added Brocolli to cart at (292, 454) on div.product-action button >> nth=0
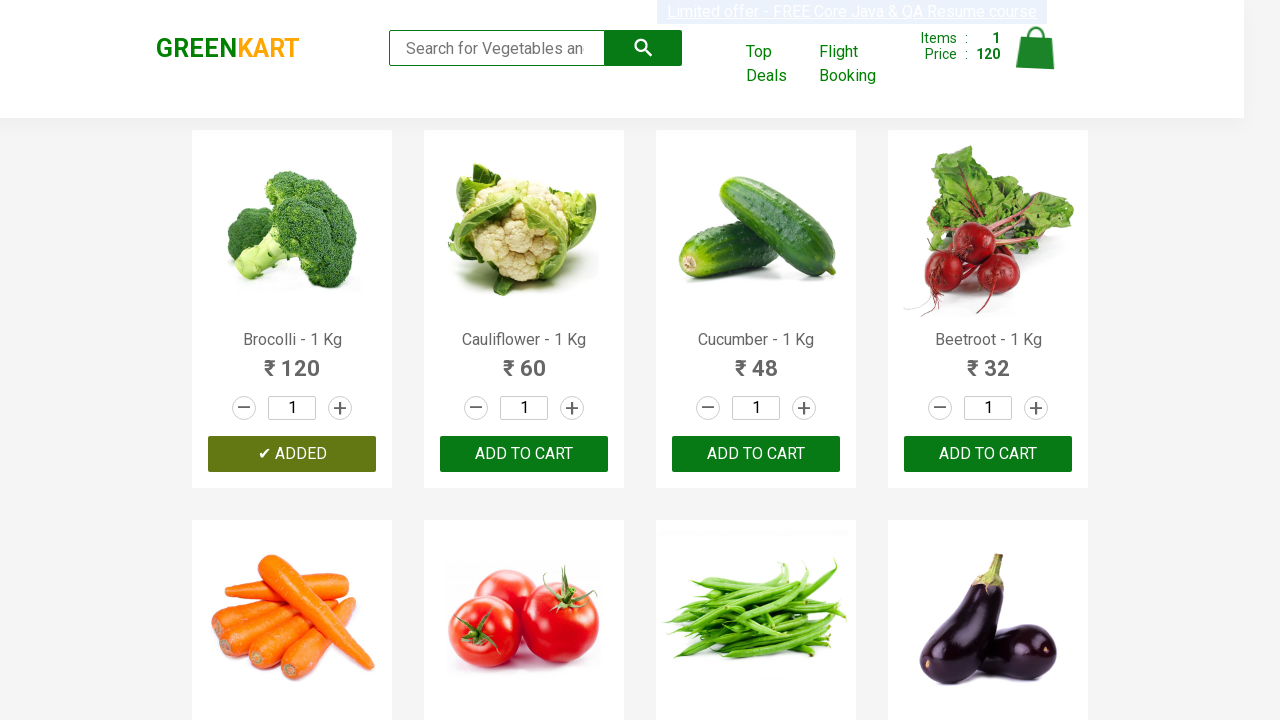

Added Cucumber to cart at (756, 454) on div.product-action button >> nth=2
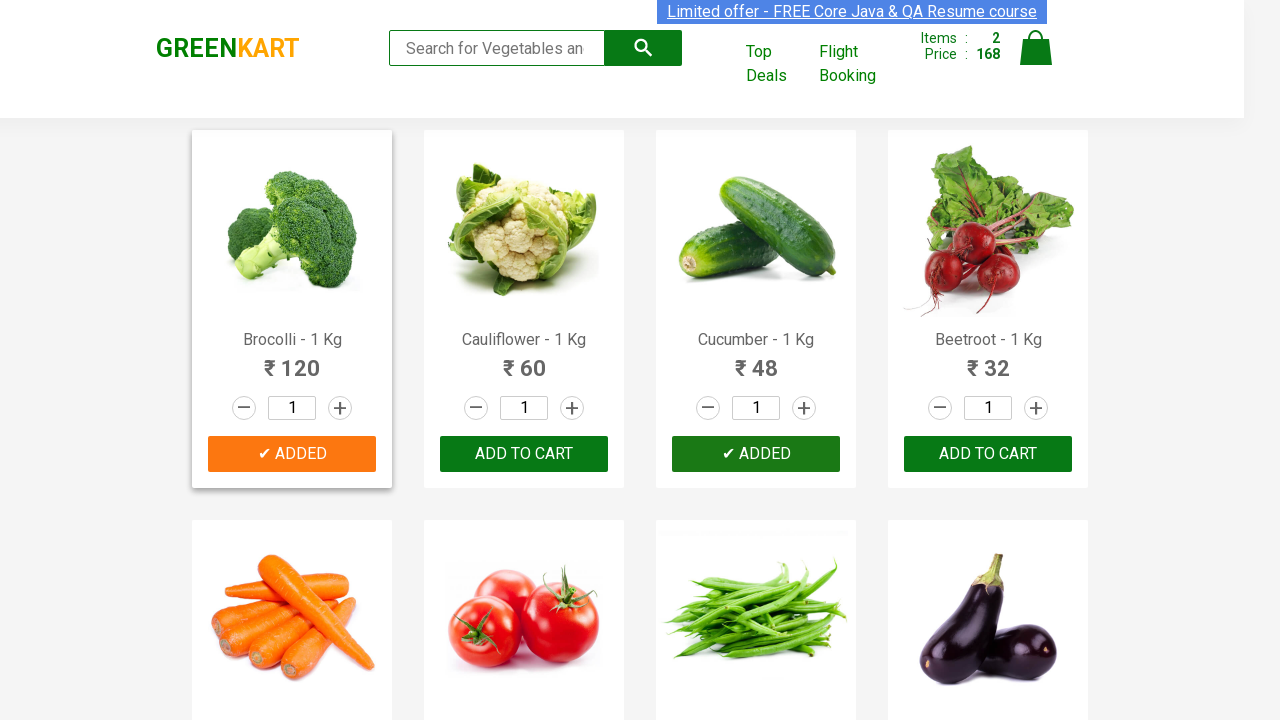

Added Beetroot to cart at (988, 454) on div.product-action button >> nth=3
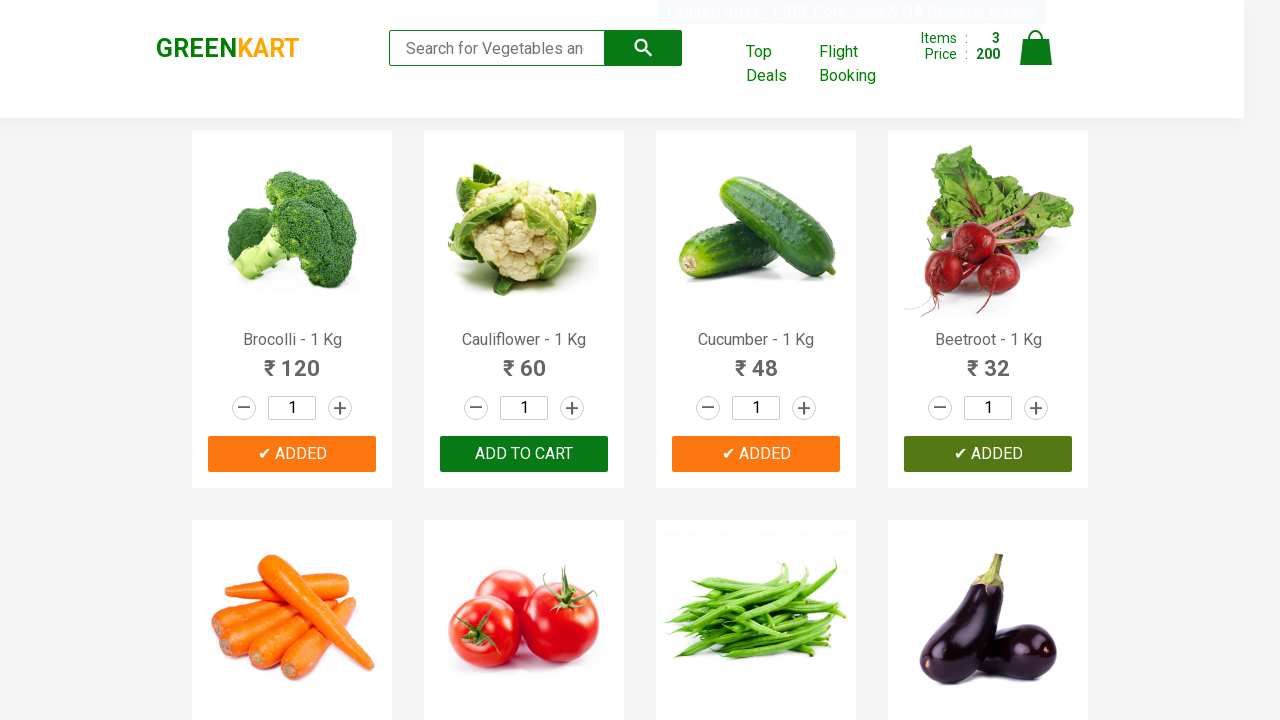

Added Mushroom to cart at (524, 360) on div.product-action button >> nth=9
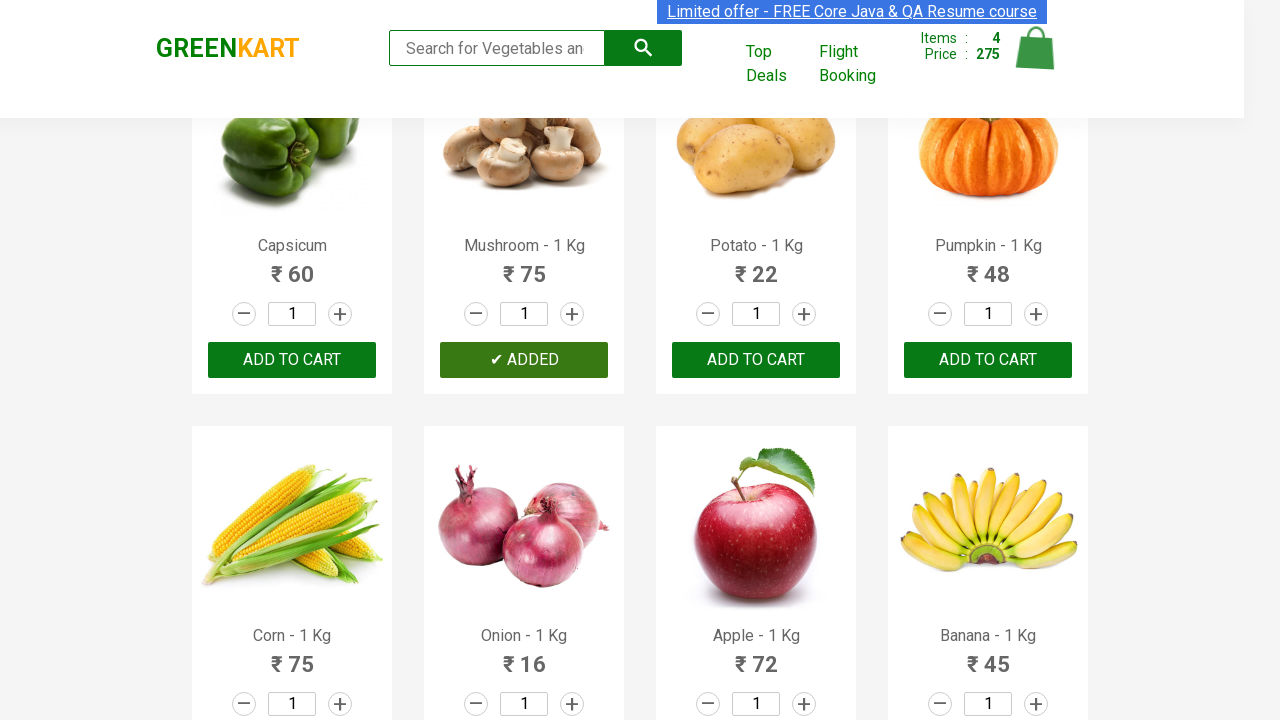

Clicked on cart icon to view cart at (1036, 48) on img[alt='Cart']
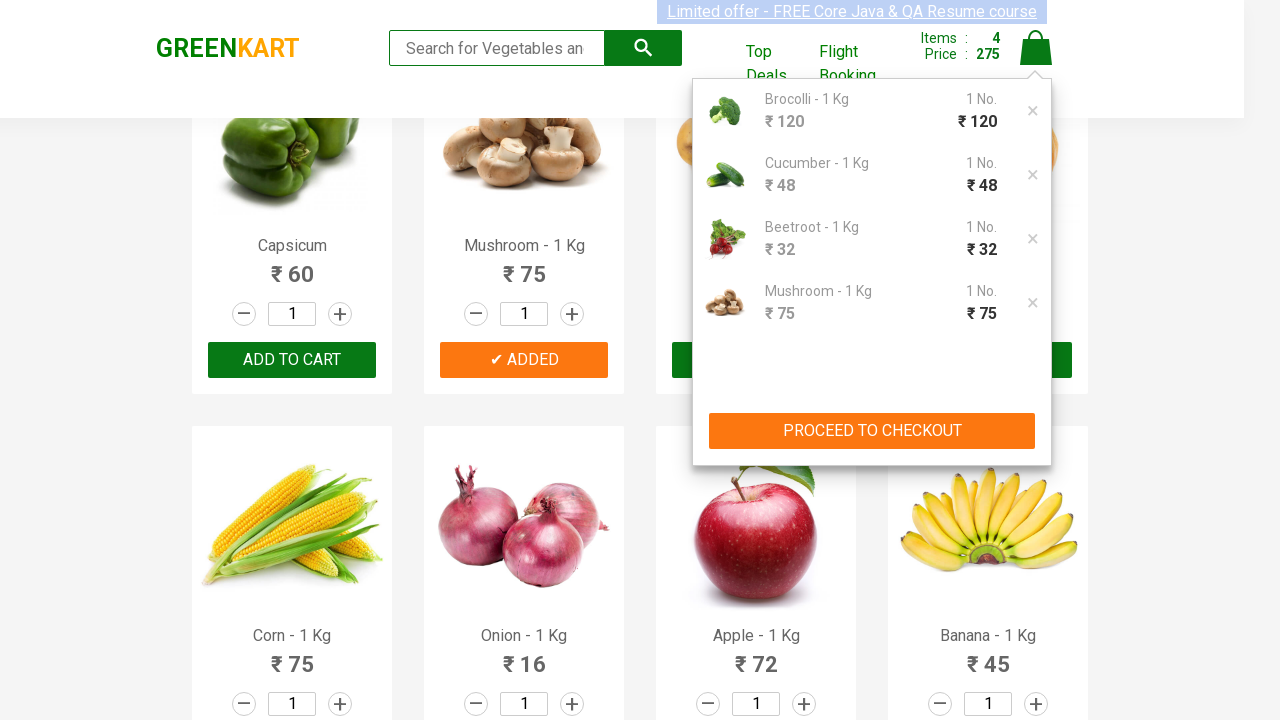

Clicked PROCEED TO CHECKOUT button at (872, 431) on xpath=//button[text()='PROCEED TO CHECKOUT']
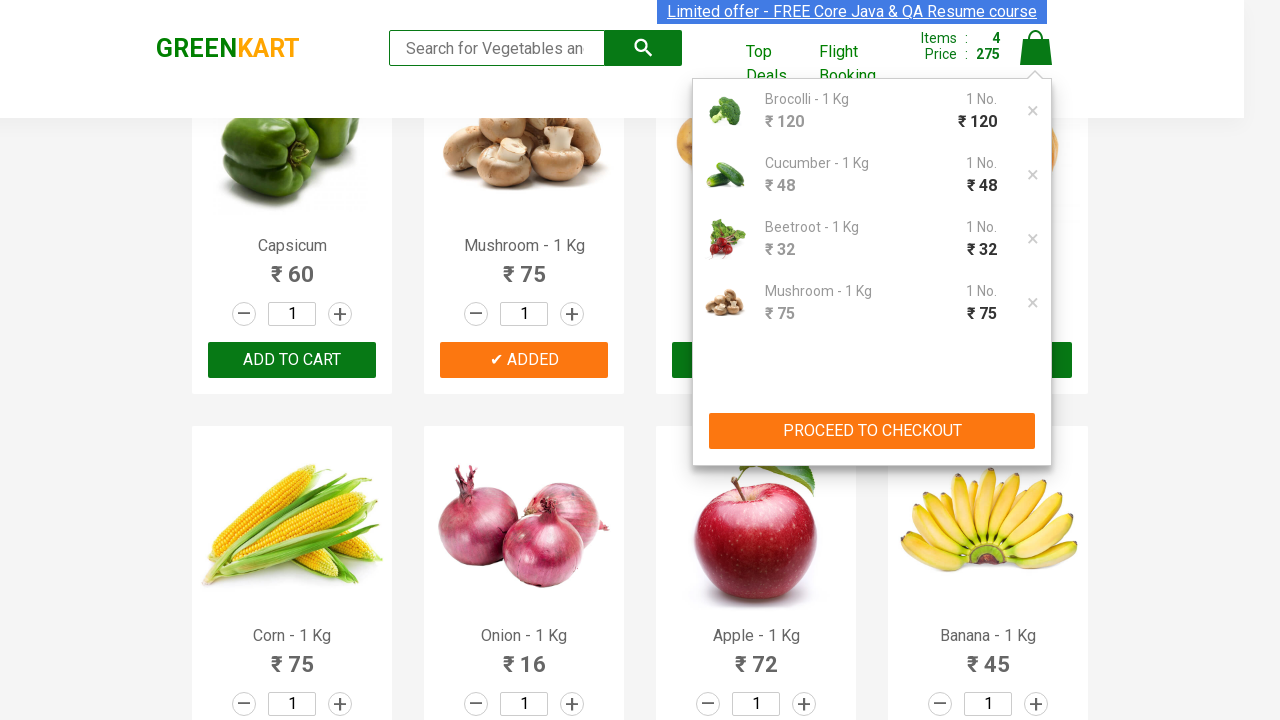

Waited for promo code input field to be visible
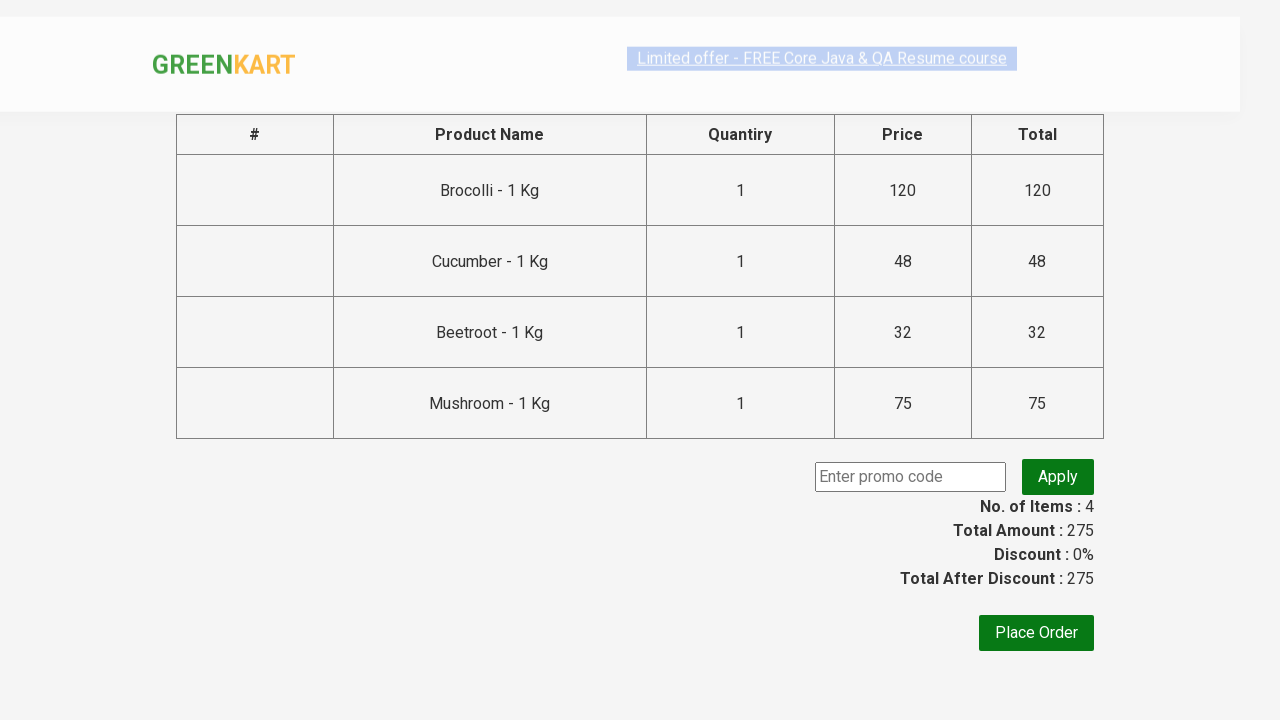

Entered promo code 'rahulshettyacademy' on input.promoCode
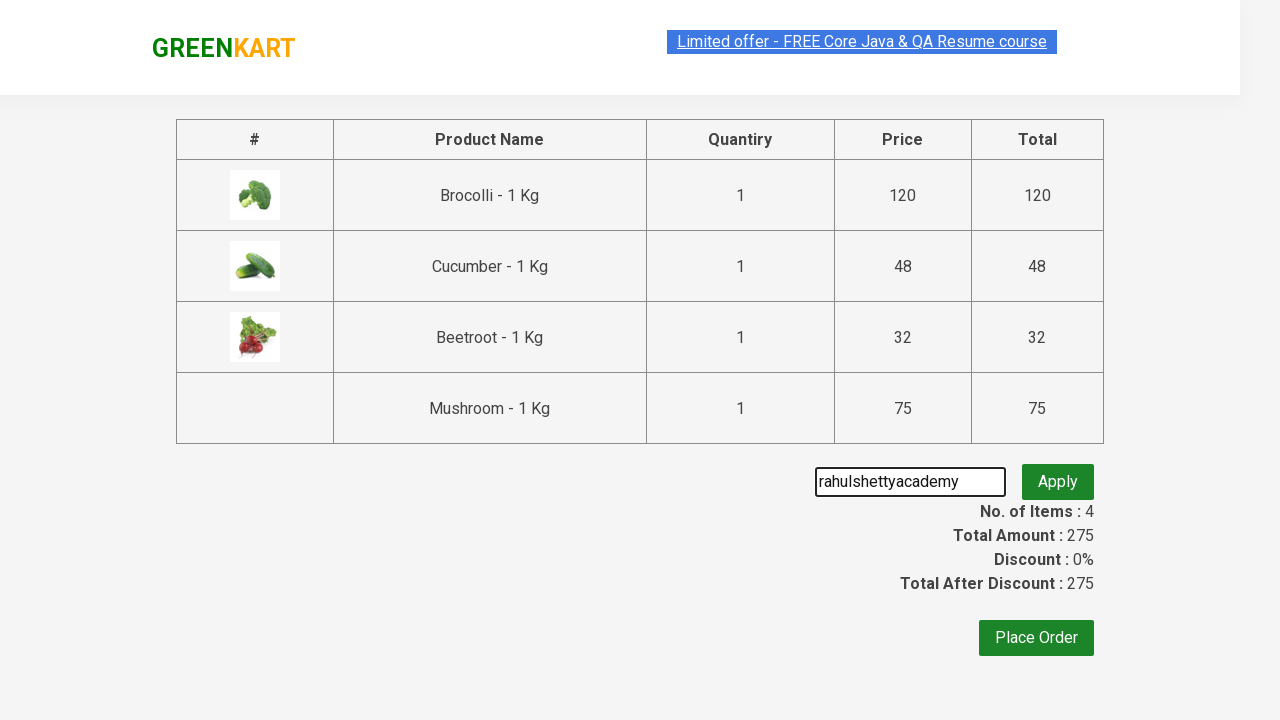

Clicked Apply button to apply promo code at (1058, 477) on button.promoBtn
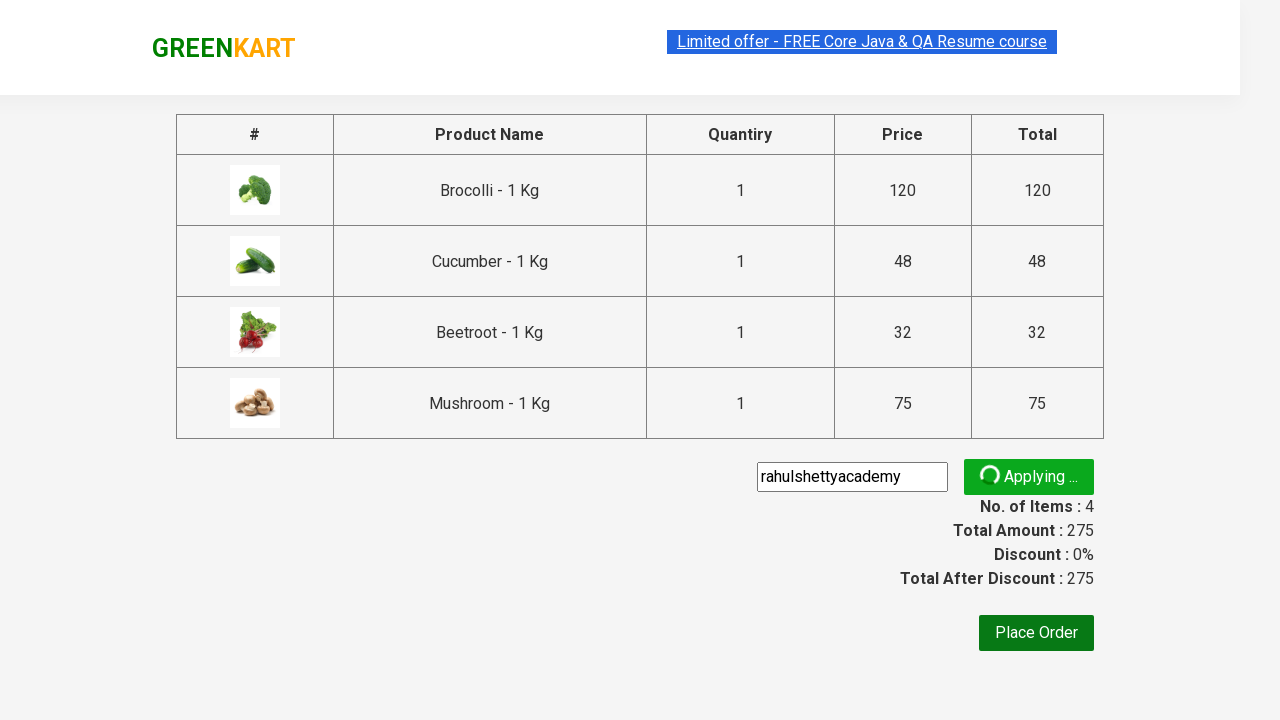

Promo code was successfully applied and discount confirmed
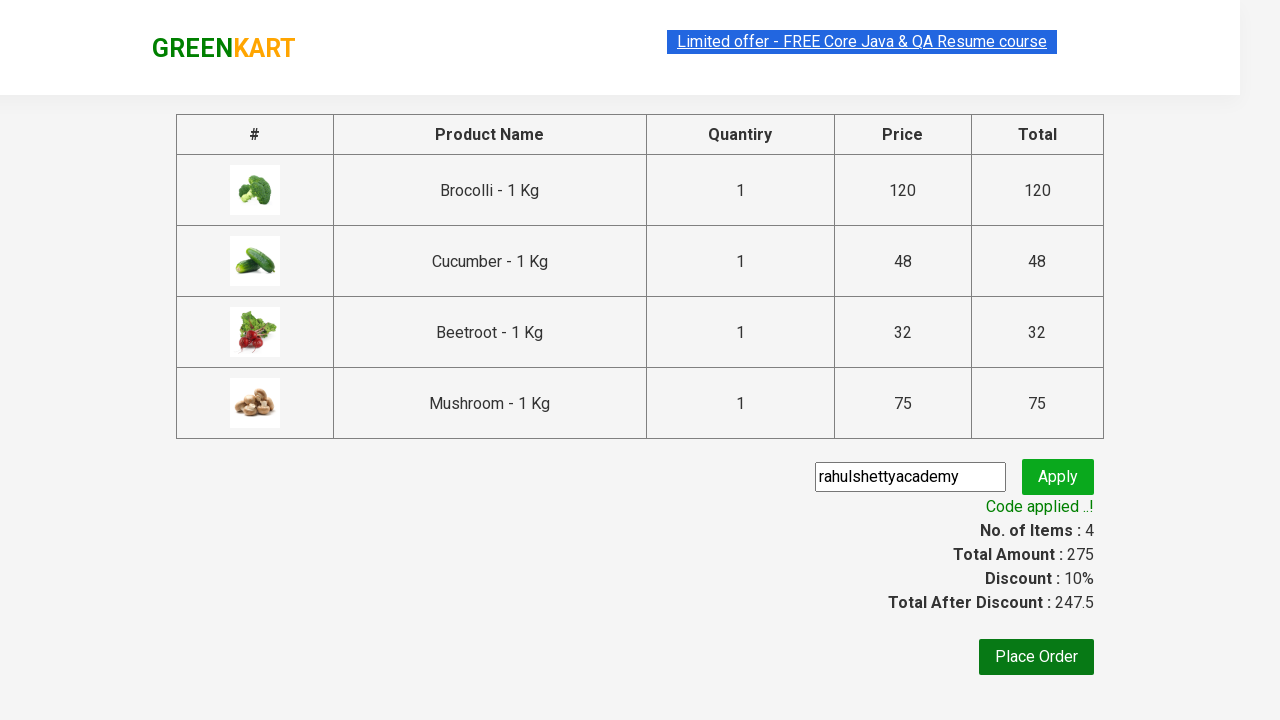

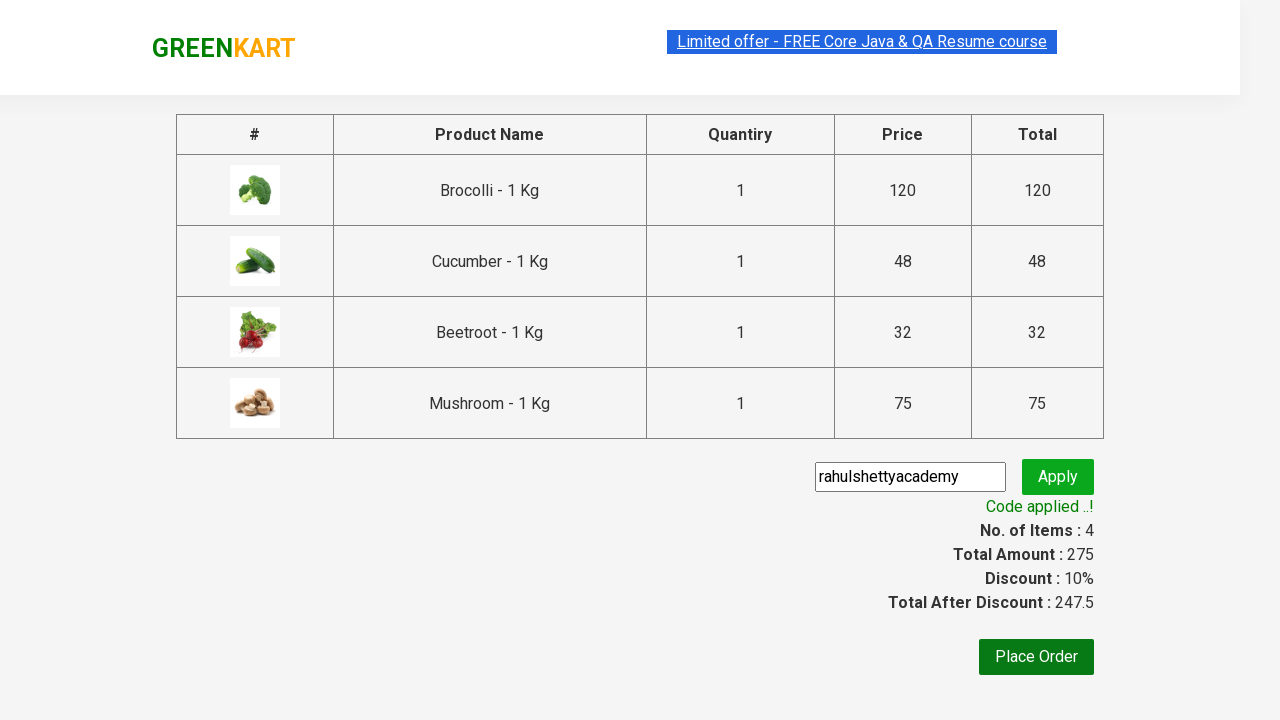